Tests dropdown selection functionality by selecting options using different methods: by index, by visible text, and by value

Starting URL: https://rahulshettyacademy.com/dropdownsPractise/

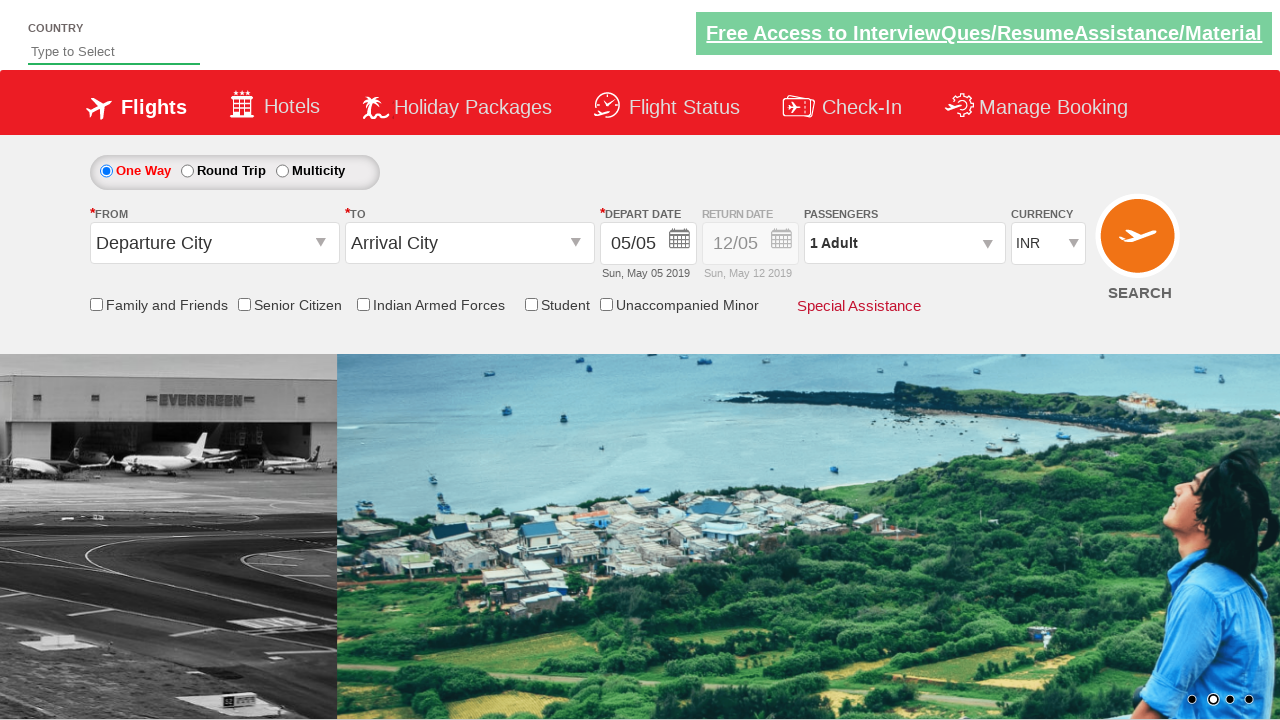

Selected dropdown option at index 3 on #ctl00_mainContent_DropDownListCurrency
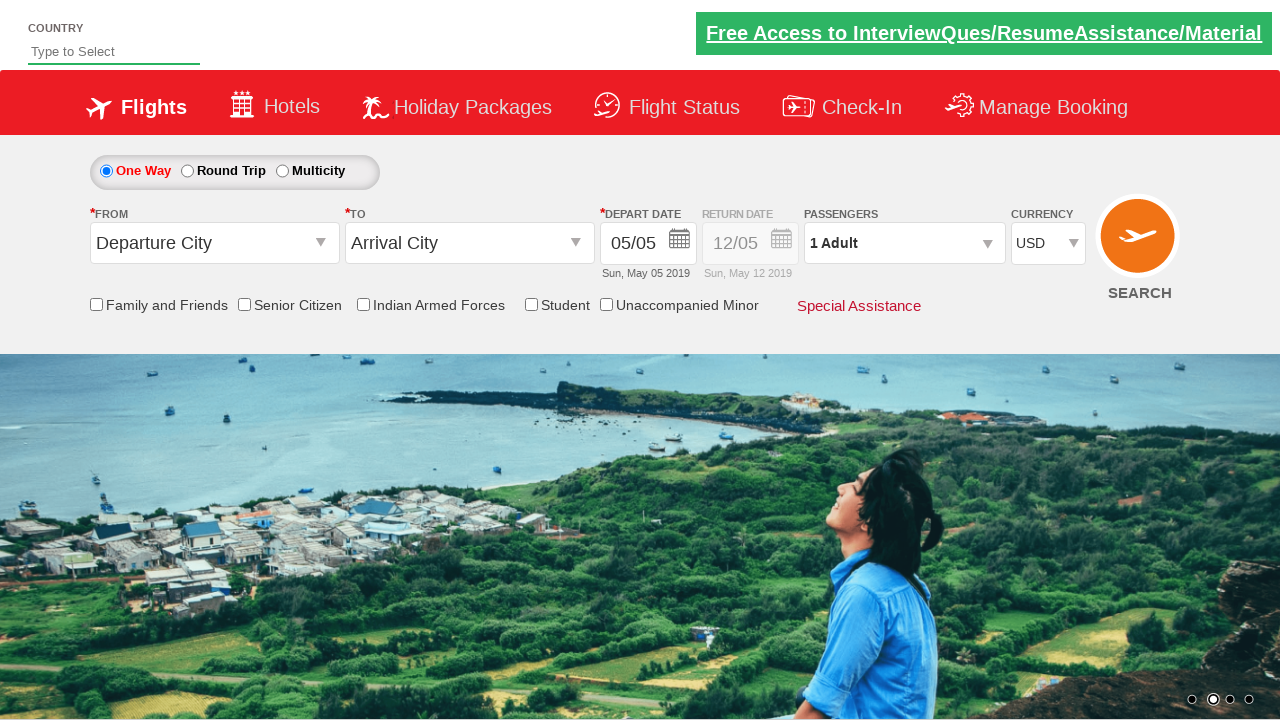

Selected dropdown option by visible text 'AED' on #ctl00_mainContent_DropDownListCurrency
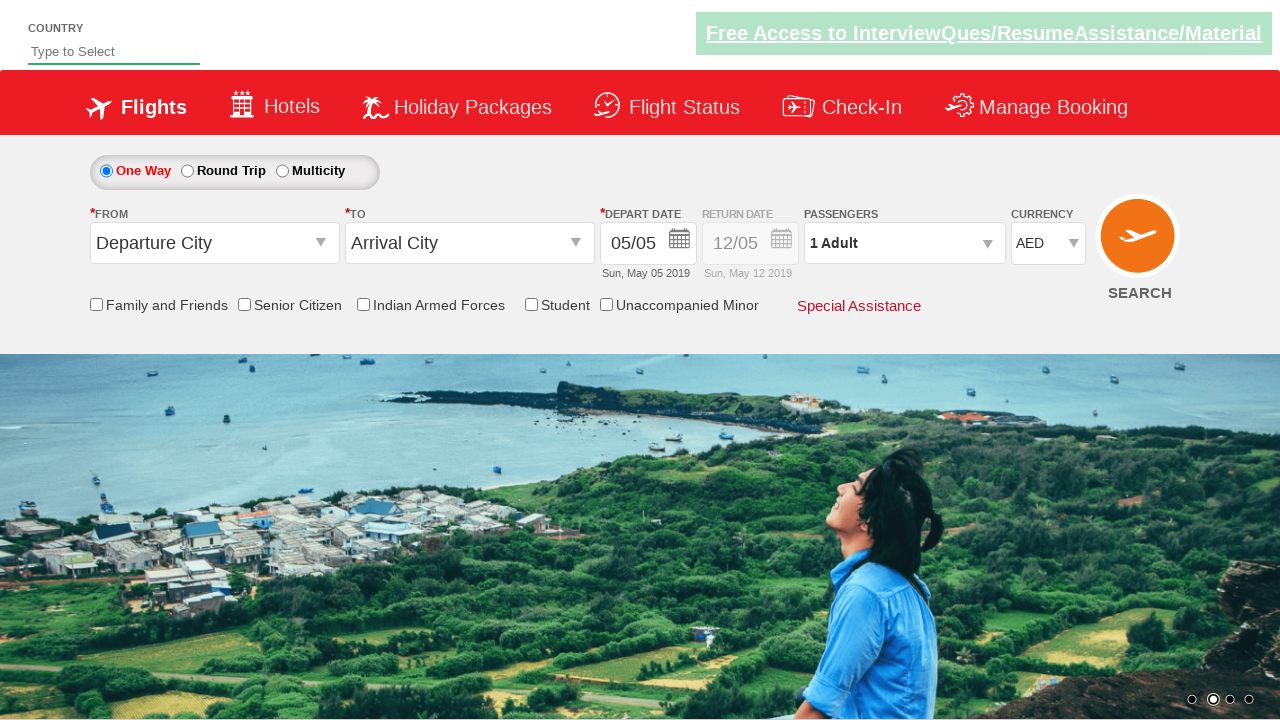

Selected dropdown option by value 'INR' on #ctl00_mainContent_DropDownListCurrency
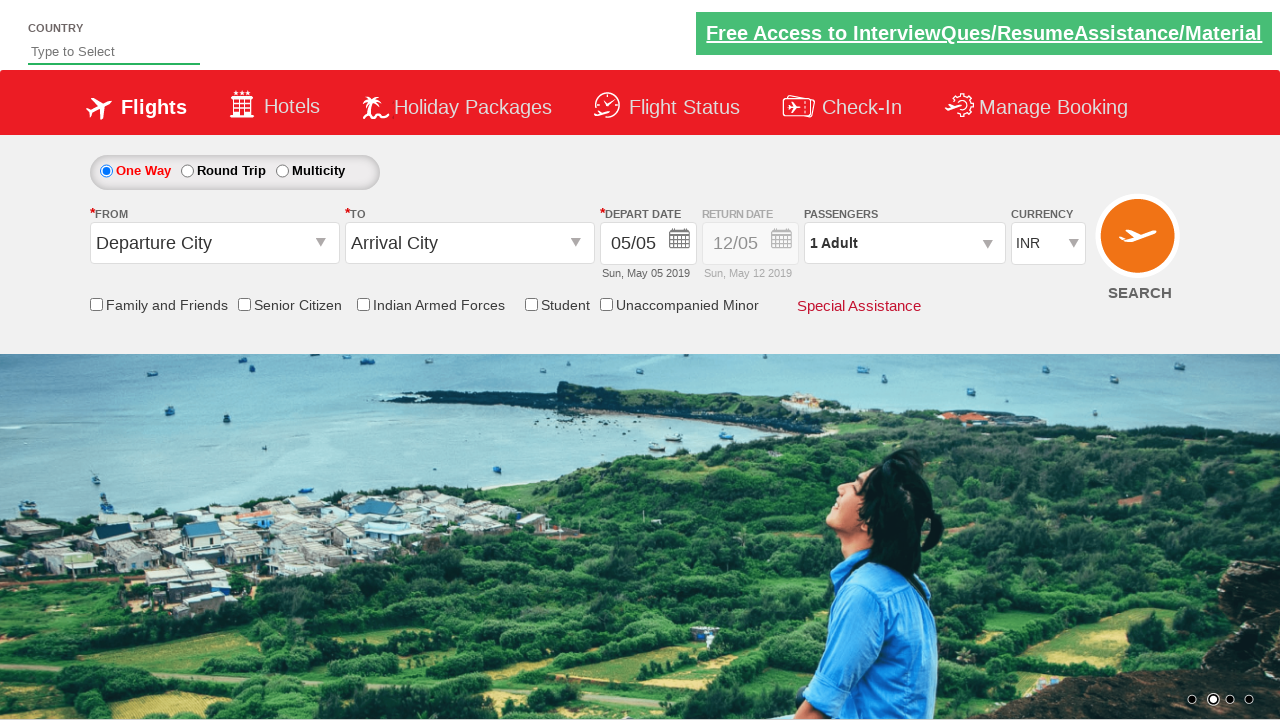

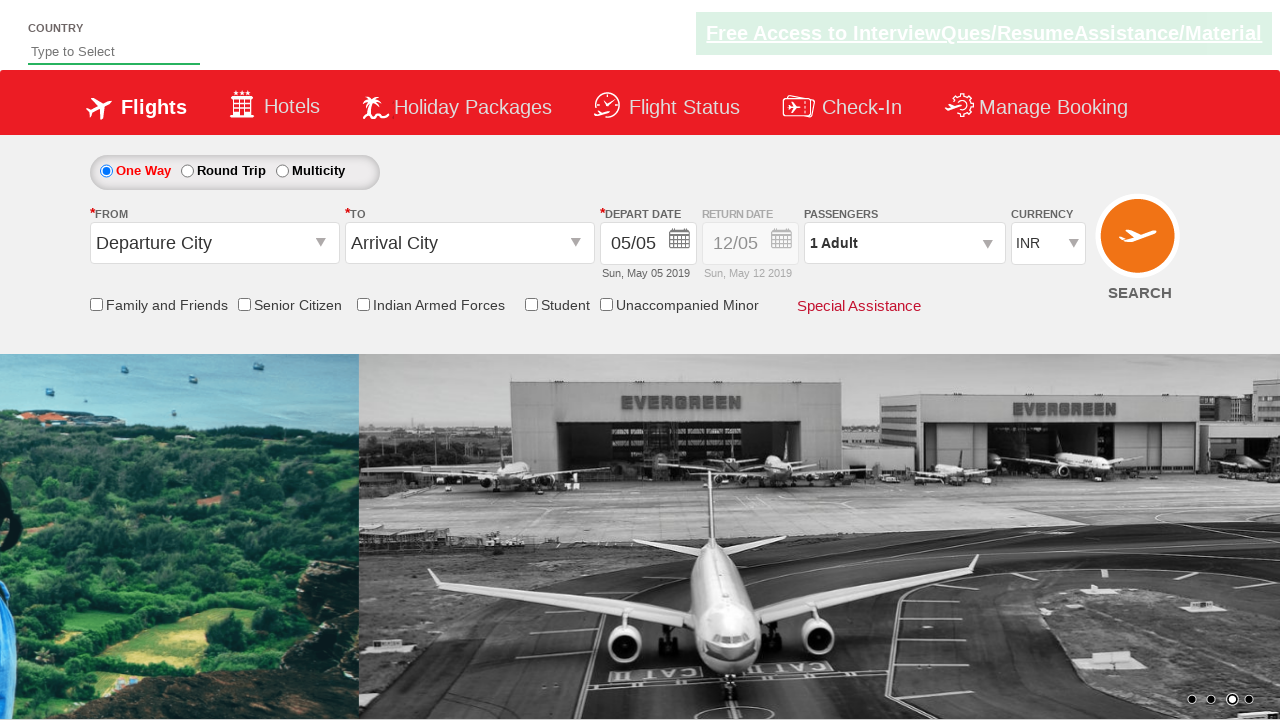